Tests calendar date picker functionality by clicking on a date picker field and selecting the 15th day from the calendar widget.

Starting URL: https://www.hyrtutorials.com/p/calendar-practice.html

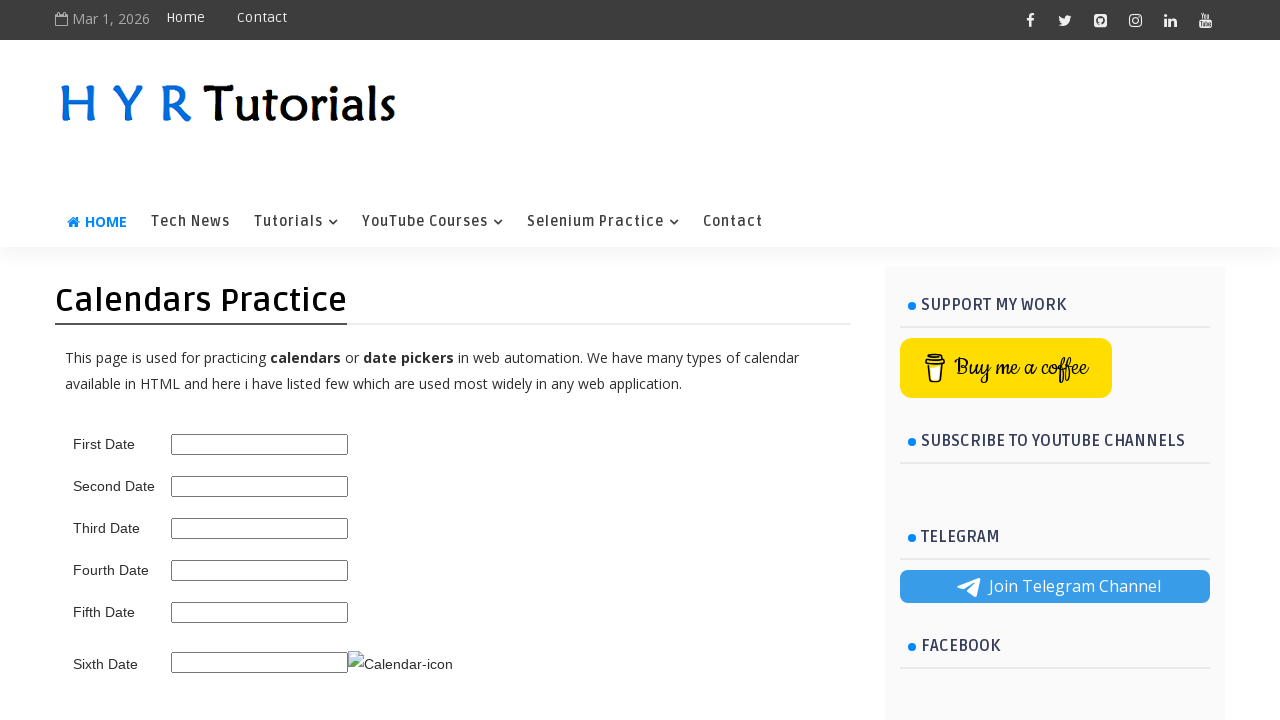

Clicked on the second date picker to open the calendar widget at (260, 486) on #second_date_picker
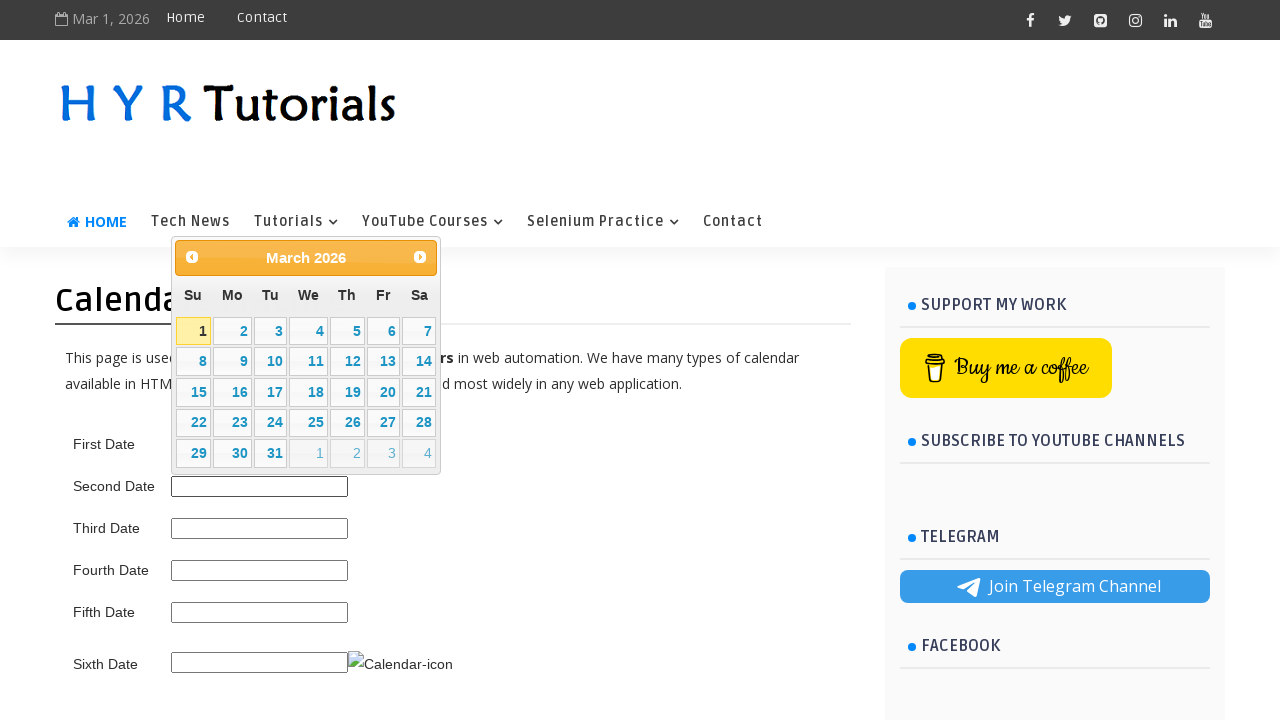

Selected the 15th day from the calendar at (193, 392) on table.ui-datepicker-calendar tbody tr td a:text('15')
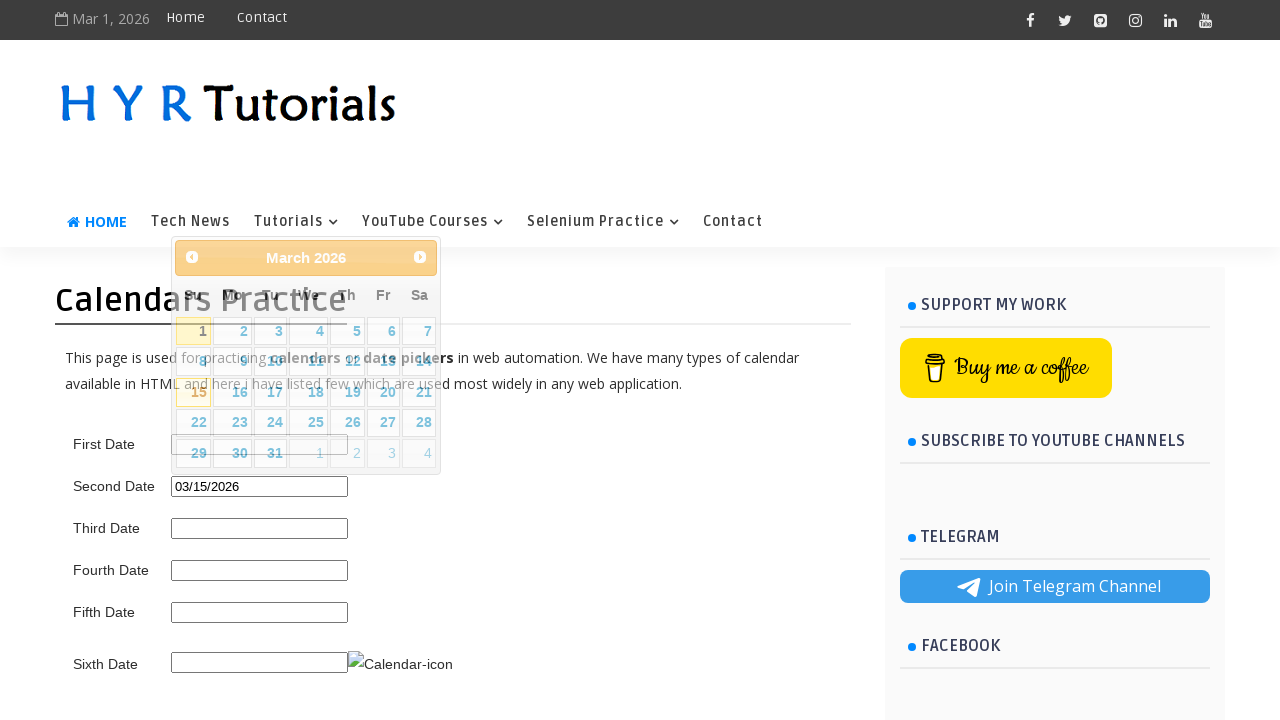

Waited 500ms to confirm date selection
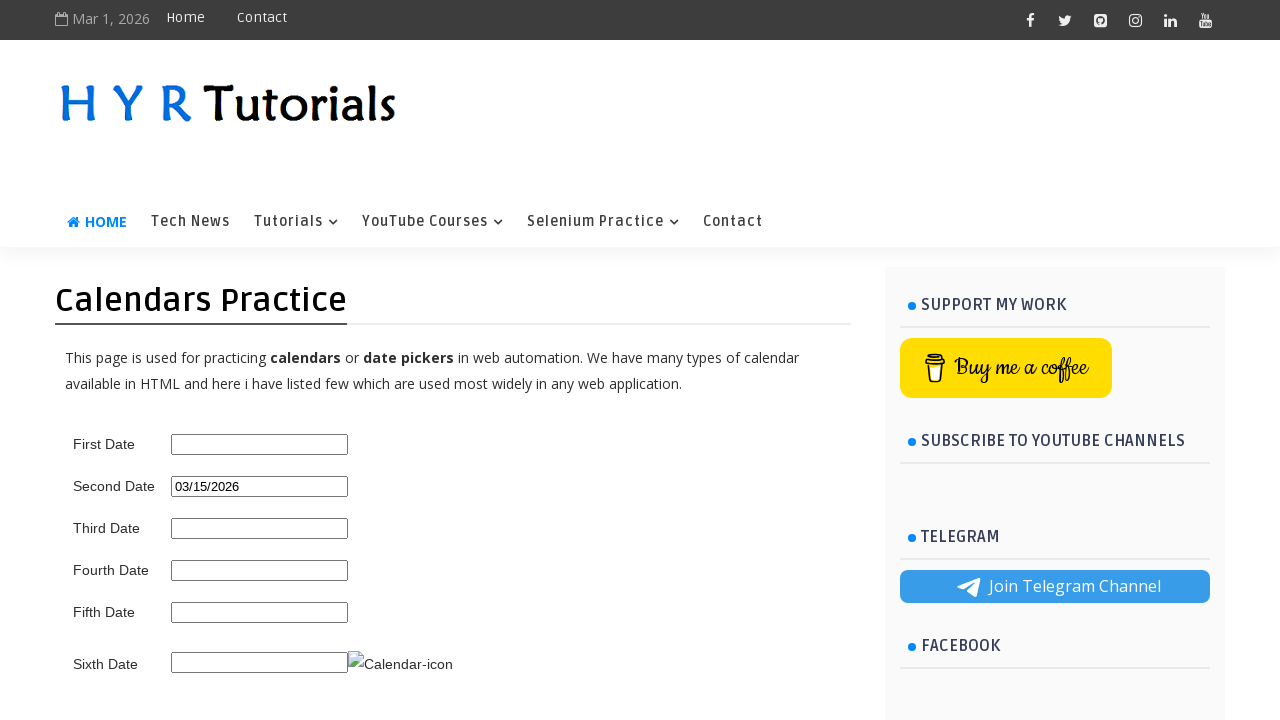

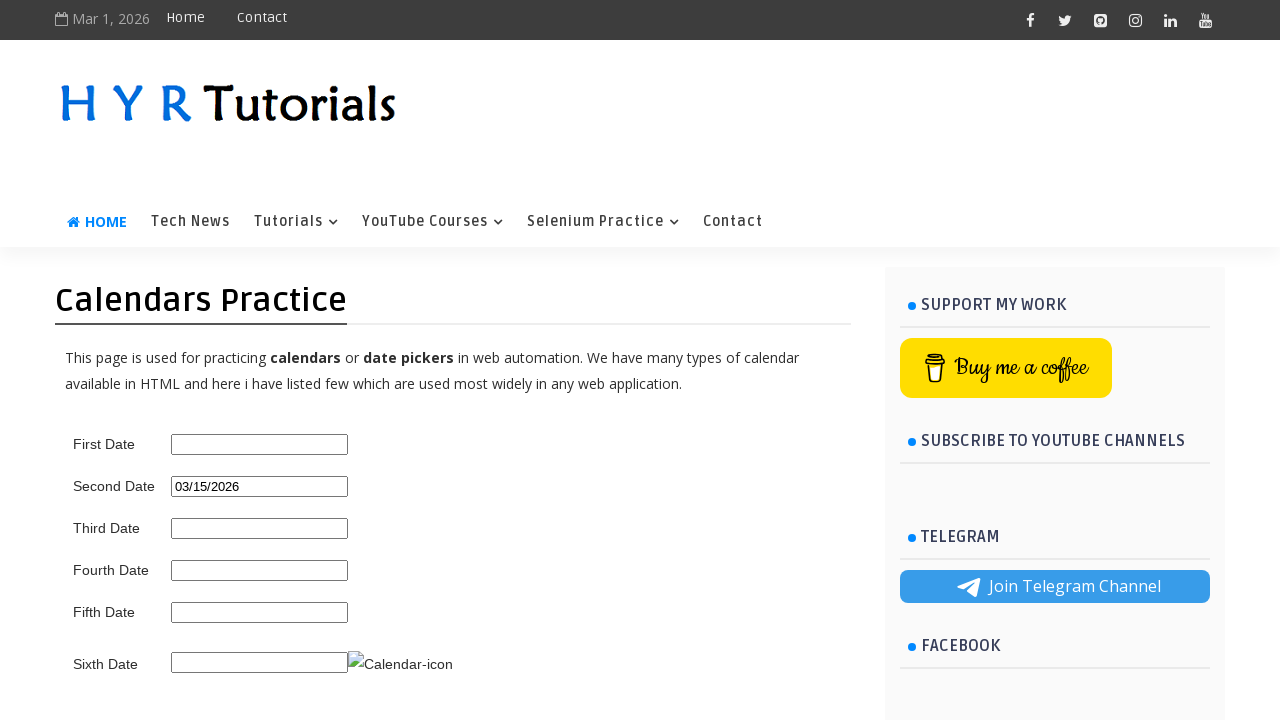